Fills out a demo request form including name, email, company, and country selection from a dropdown

Starting URL: https://www.orangehrm.com/en/book-a-free-demo

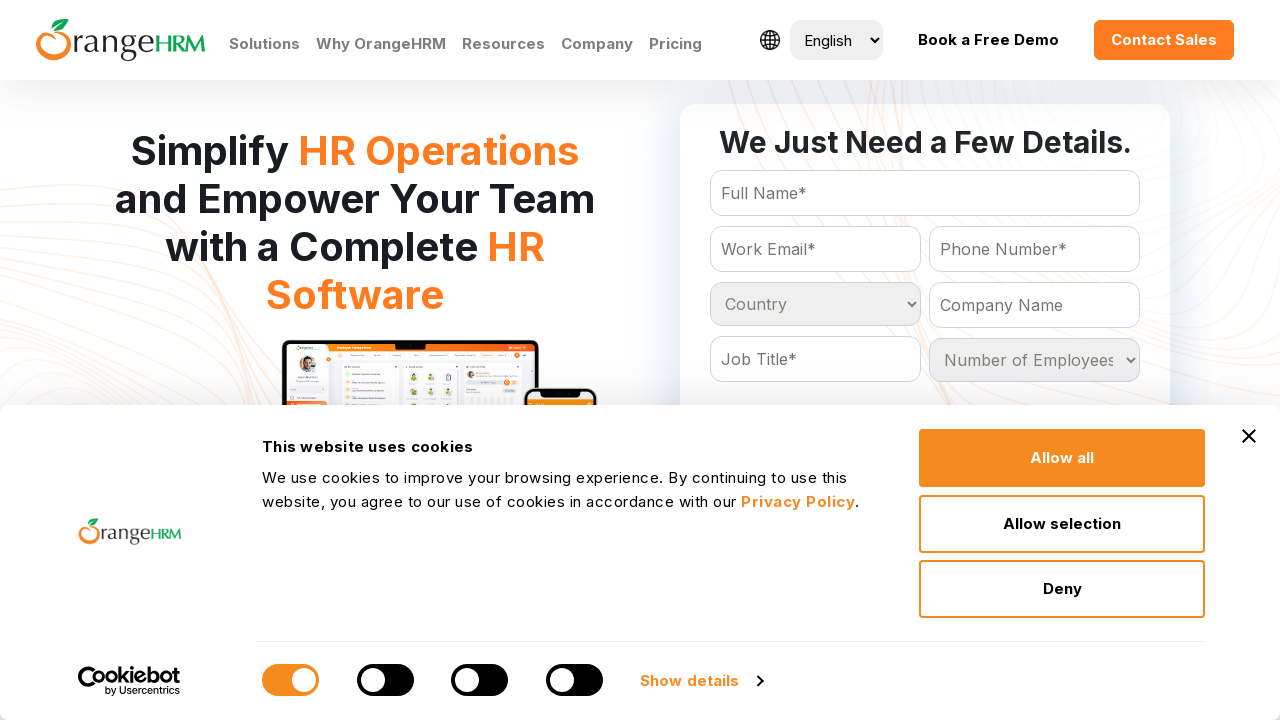

Filled in full name field with 'Oranus' on #Form_getForm_FullName
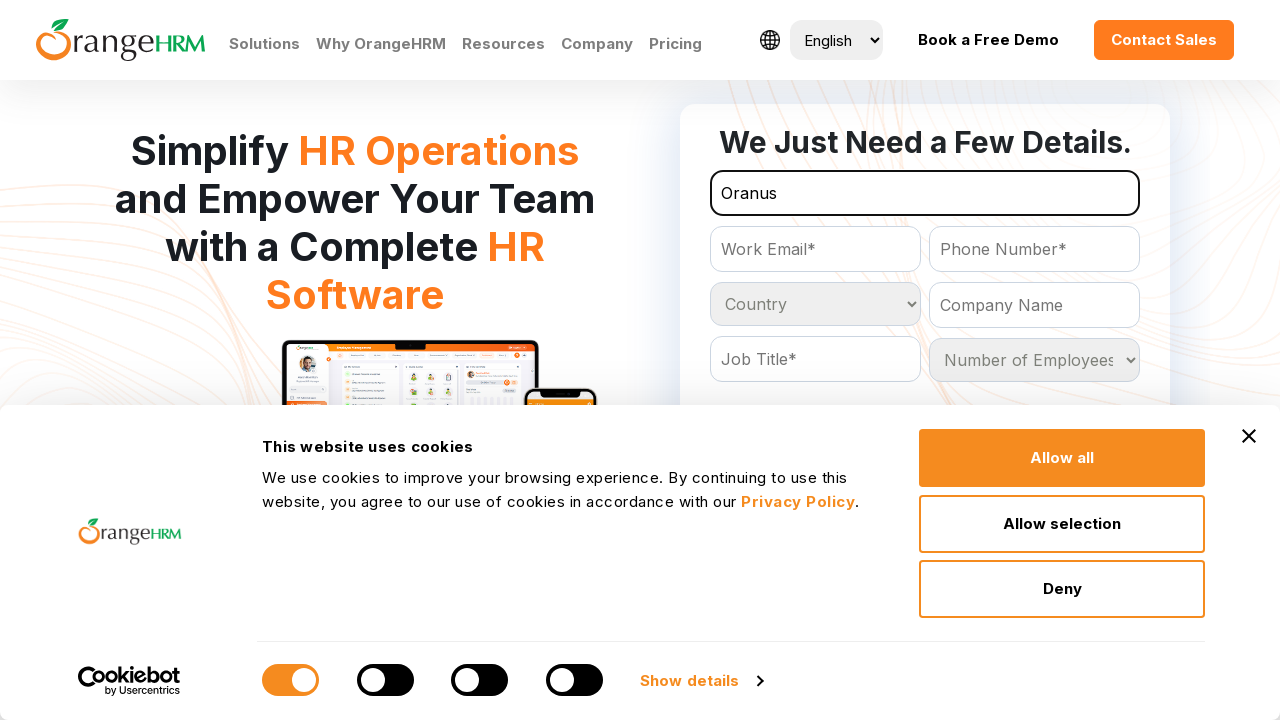

Filled in email field with 'test@gmail.com' on #Form_getForm_Email
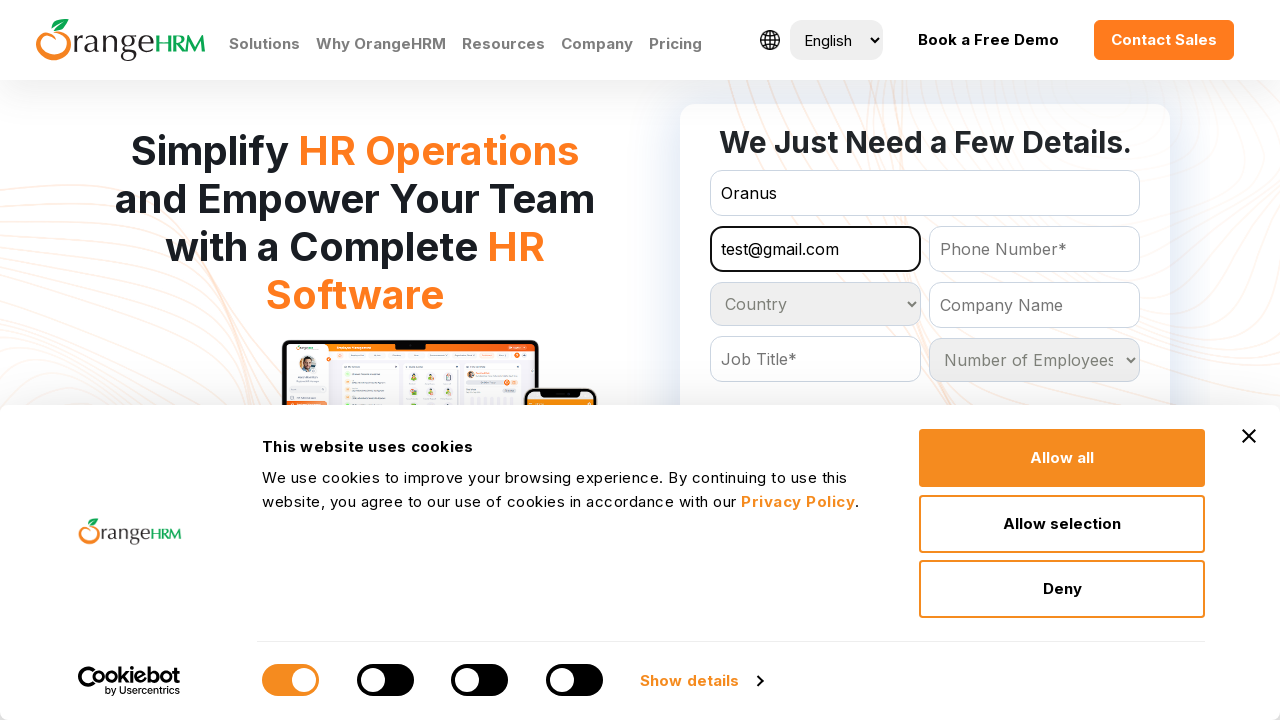

Filled in company name field with 'Google' on #Form_getForm_CompanyName
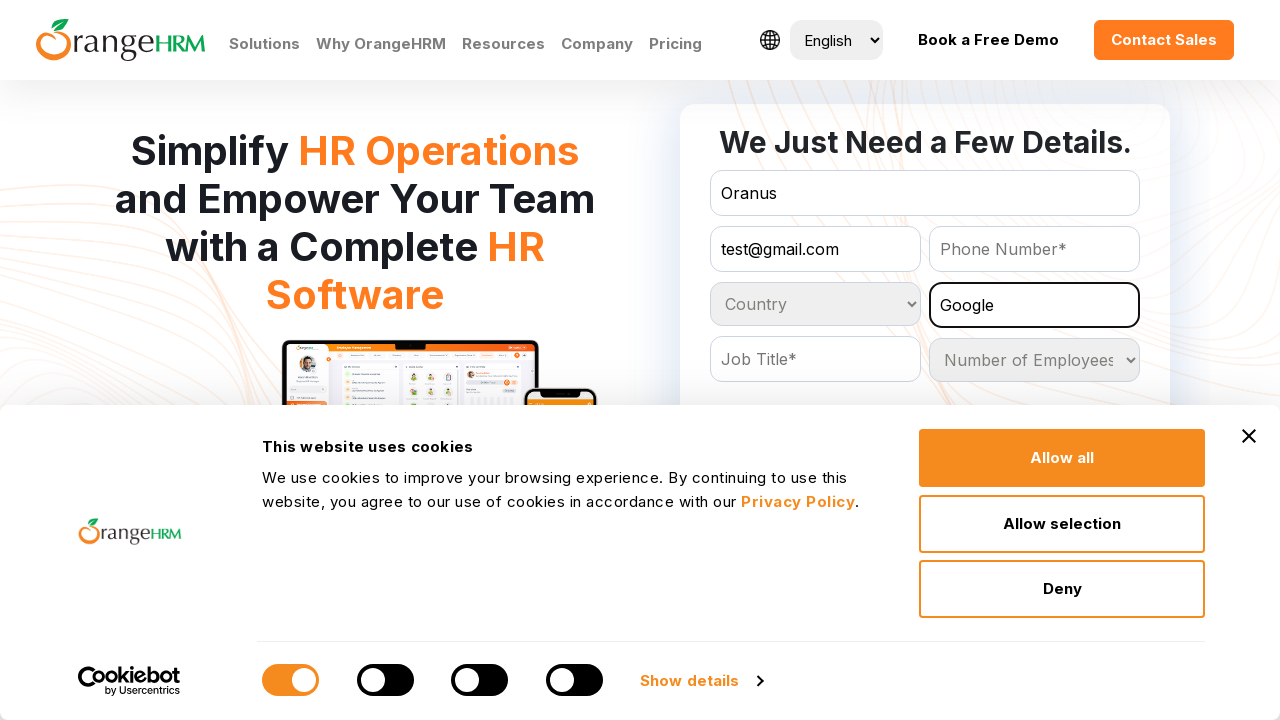

Selected 'Afghanistan' from country dropdown on #Form_getForm_Country
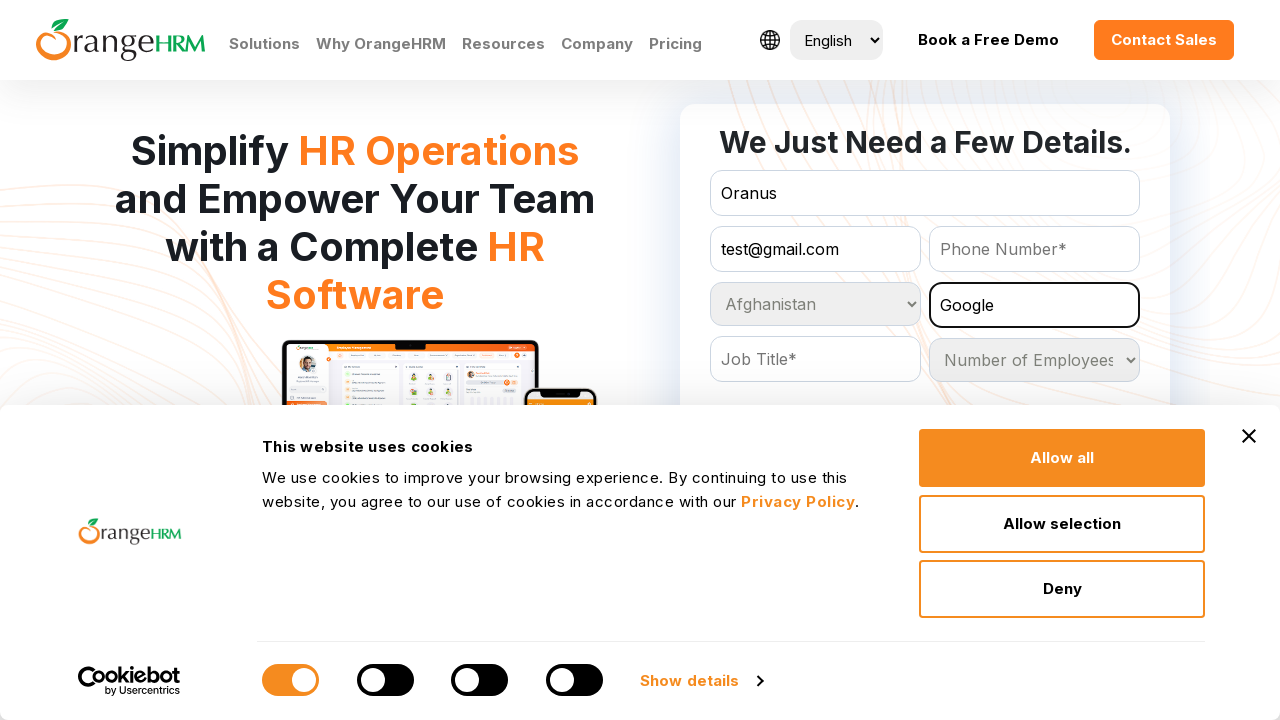

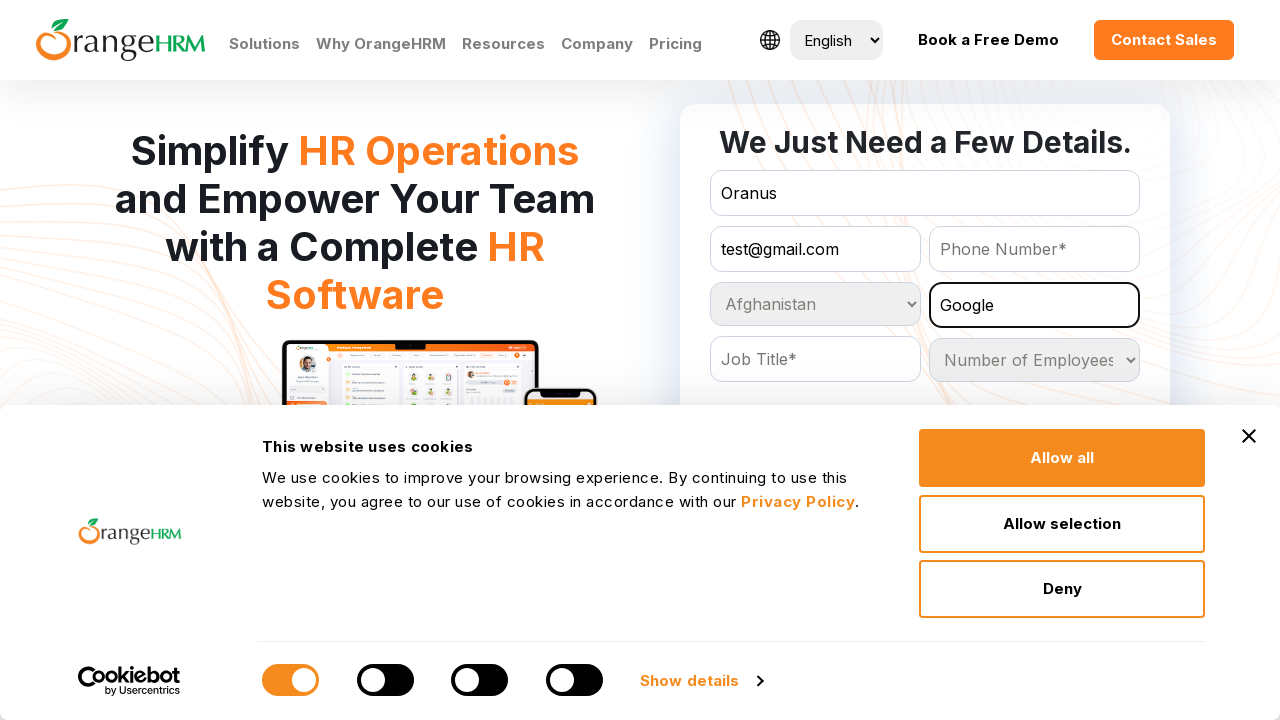